Tests entering the ShareLane website by clicking an entry link and verifying the Shopping Cart link is visible

Starting URL: https://www.sharelane.com/

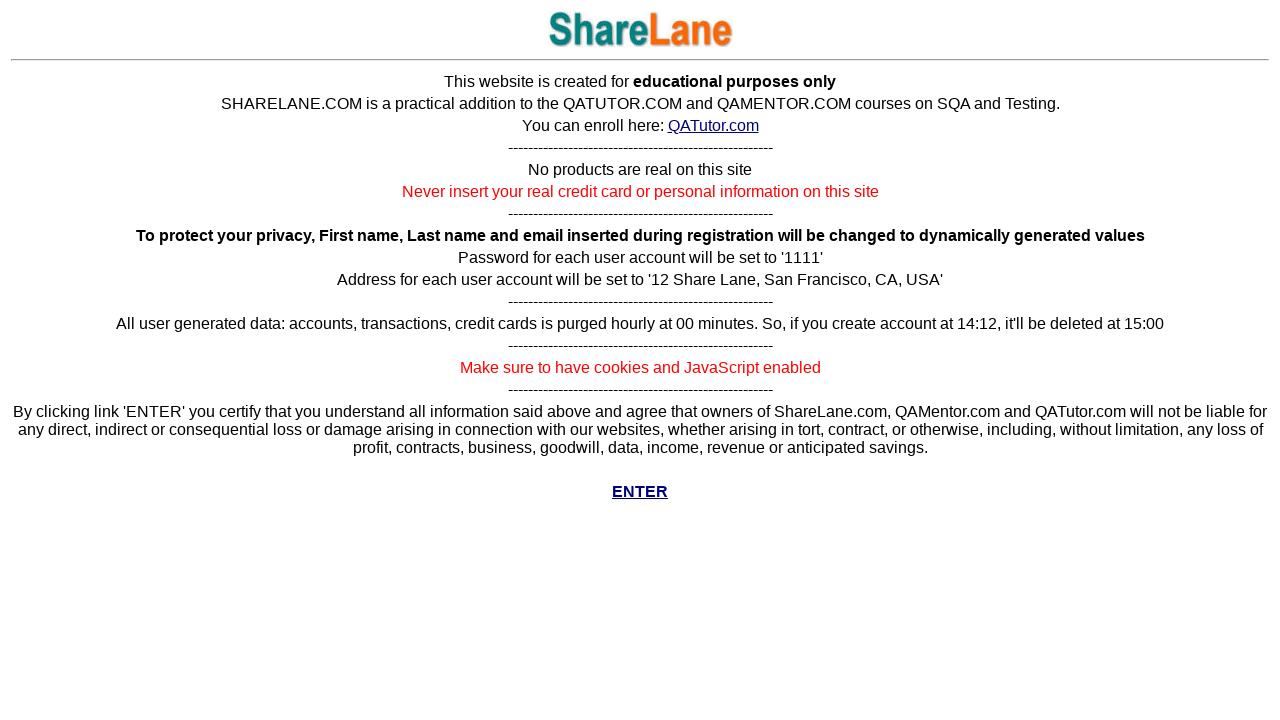

Clicked entry link to access ShareLane website at (640, 492) on xpath=/html/body/center/table/tbody/tr[20]/td/p/a/b
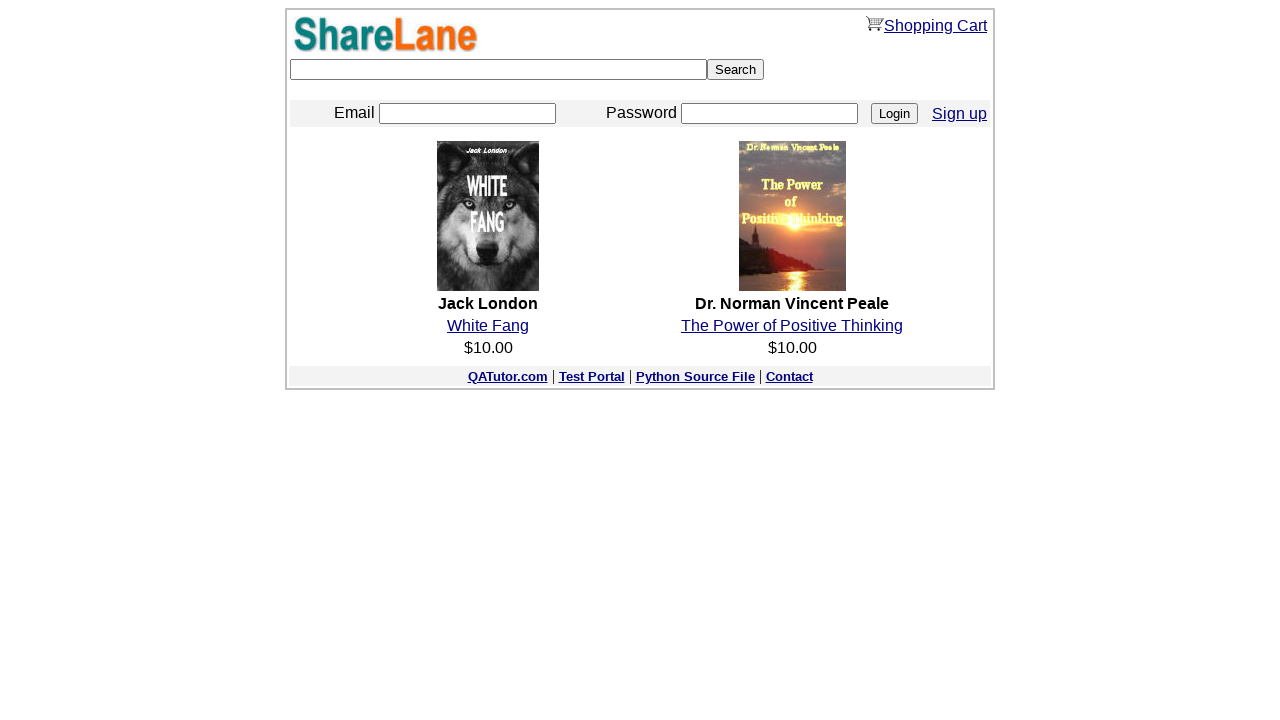

Shopping Cart link appeared after entering the site
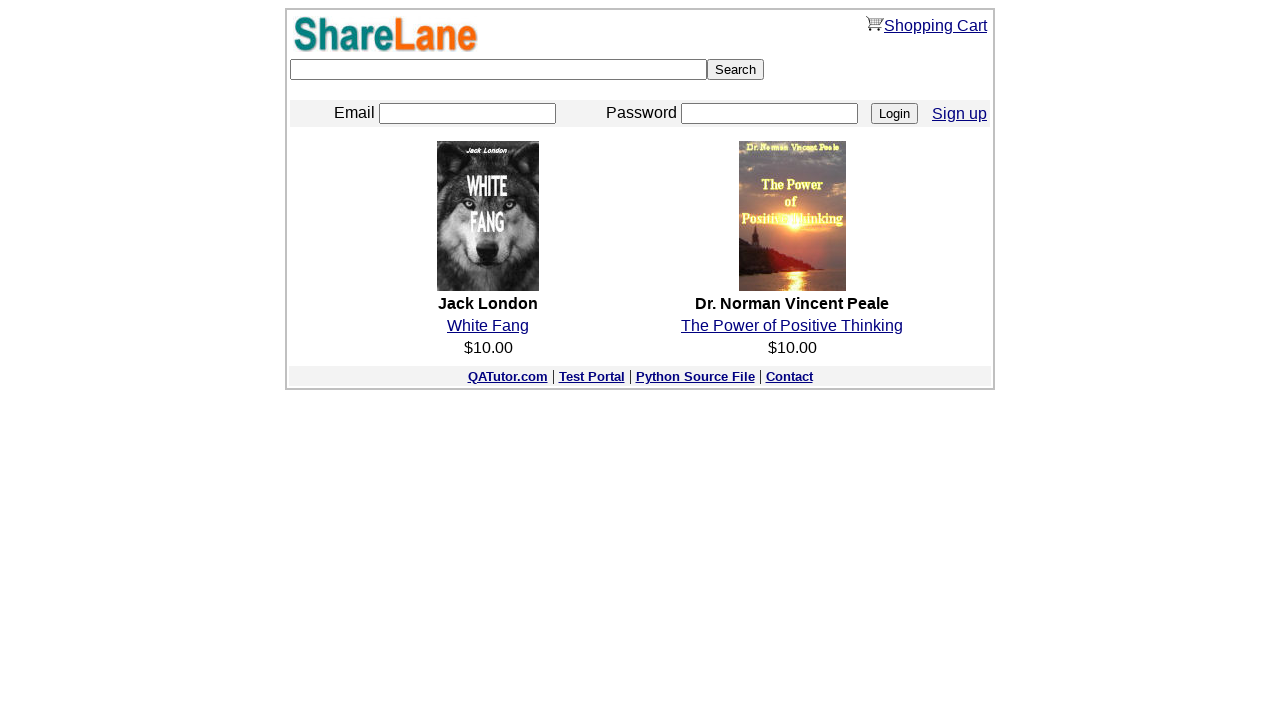

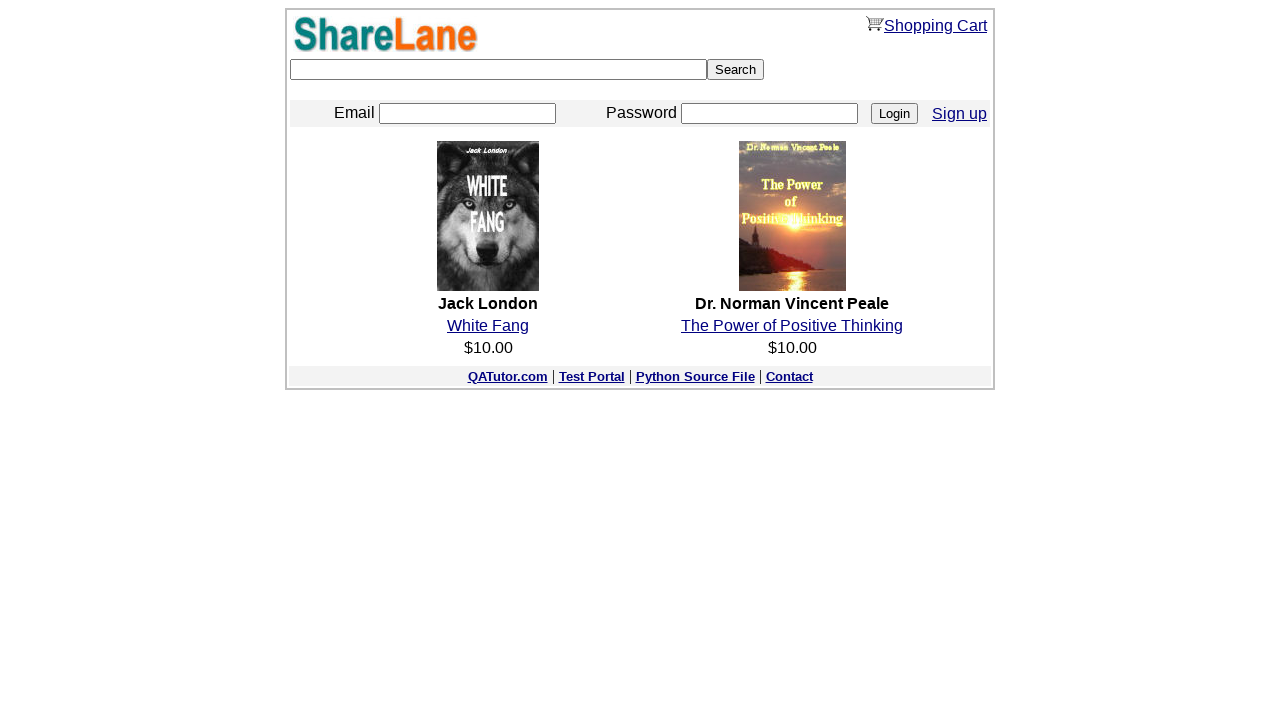